Verifies that the h2 element text on the login page is correct

Starting URL: https://the-internet.herokuapp.com

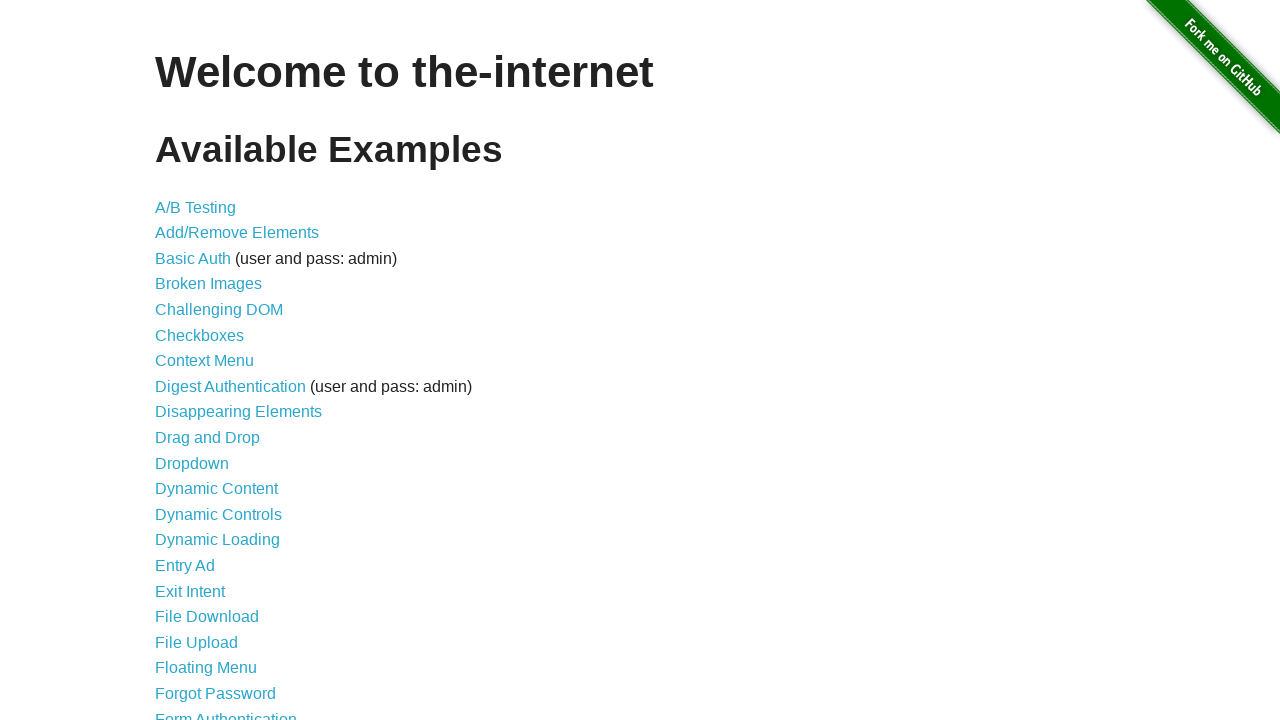

Clicked on Form Authentication link at (226, 712) on a:text("Form Authentication")
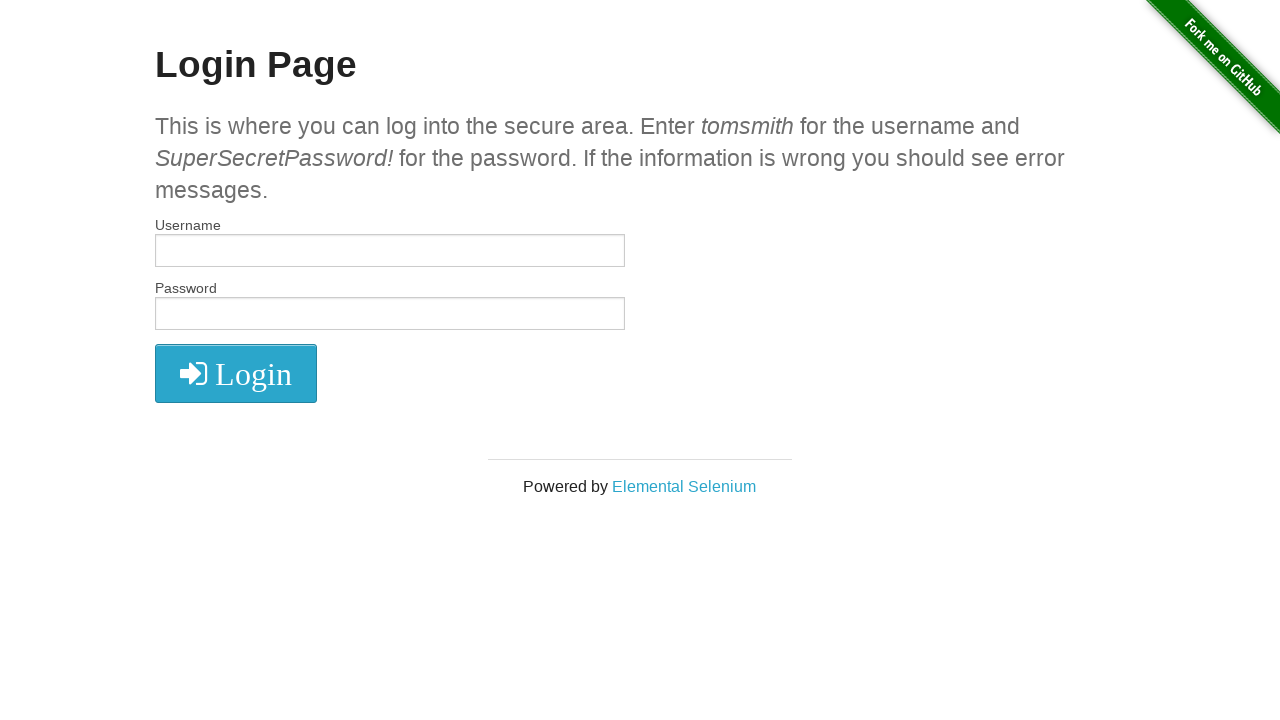

Retrieved h2 element text content
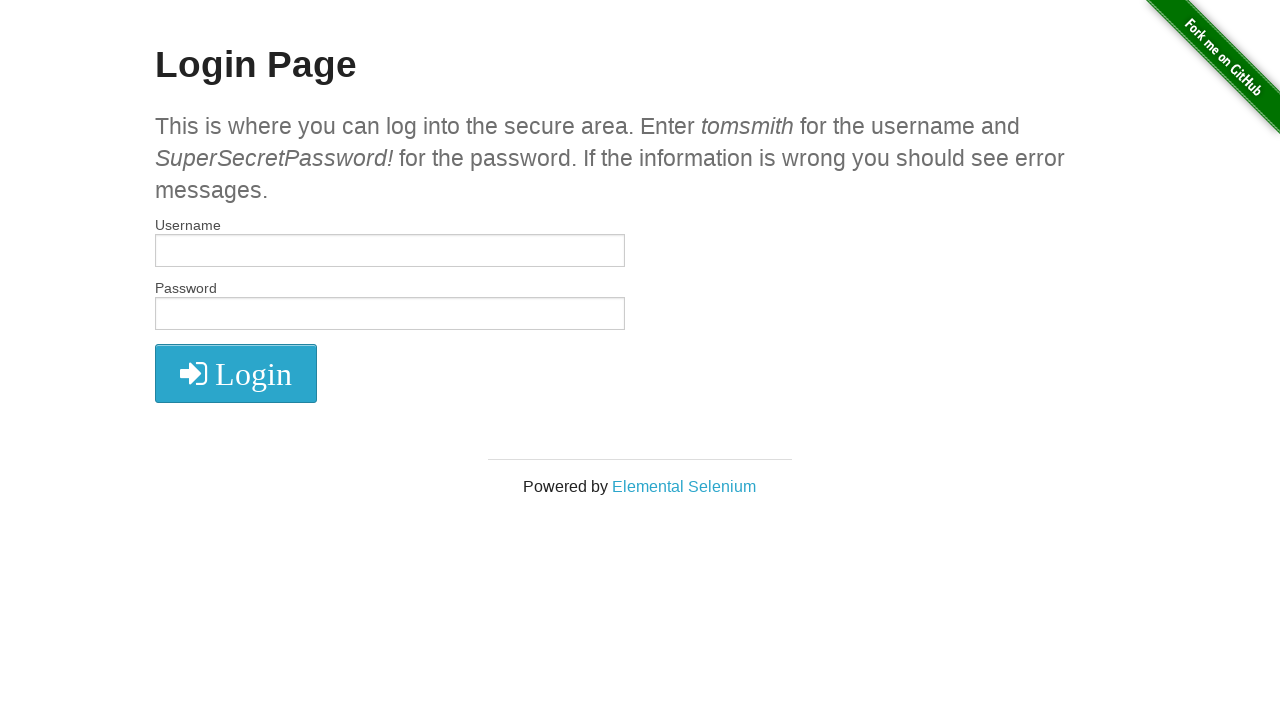

Verified h2 text equals 'Login Page'
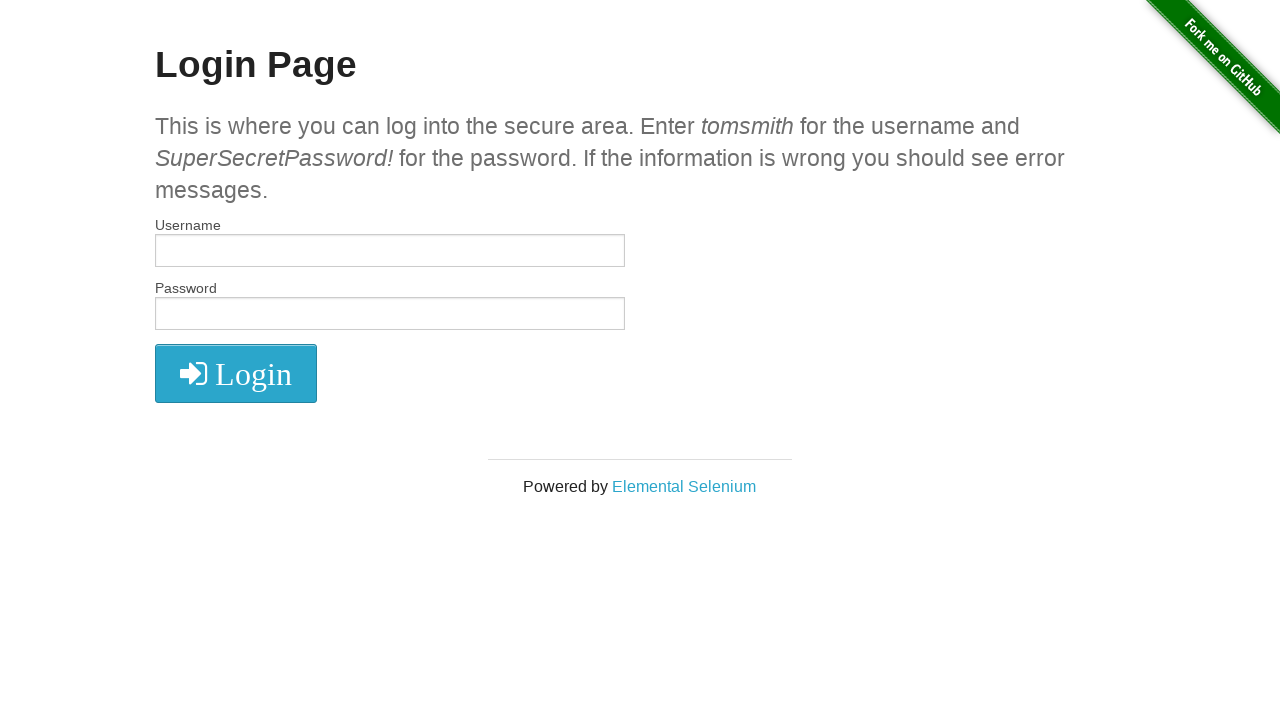

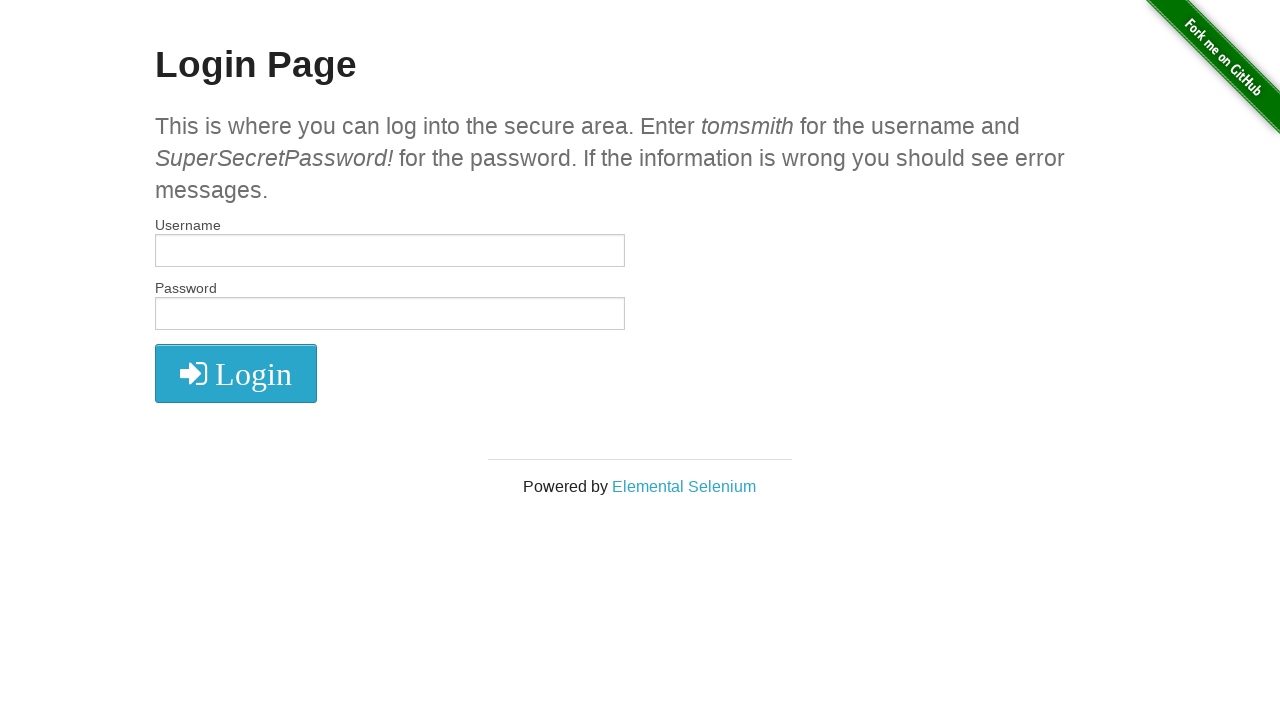